Navigates to IJMeet homepage and clicks on the Sign In link

Starting URL: https://ijmeet.com/

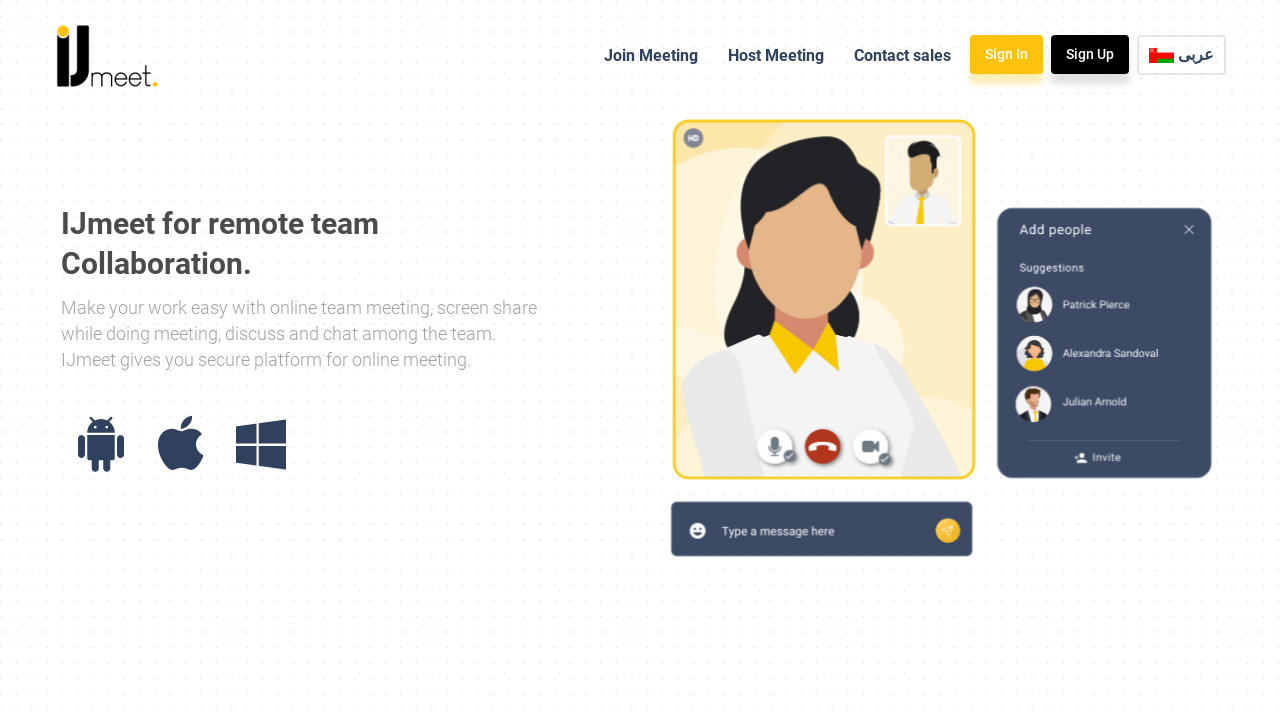

Navigated to IJMeet homepage
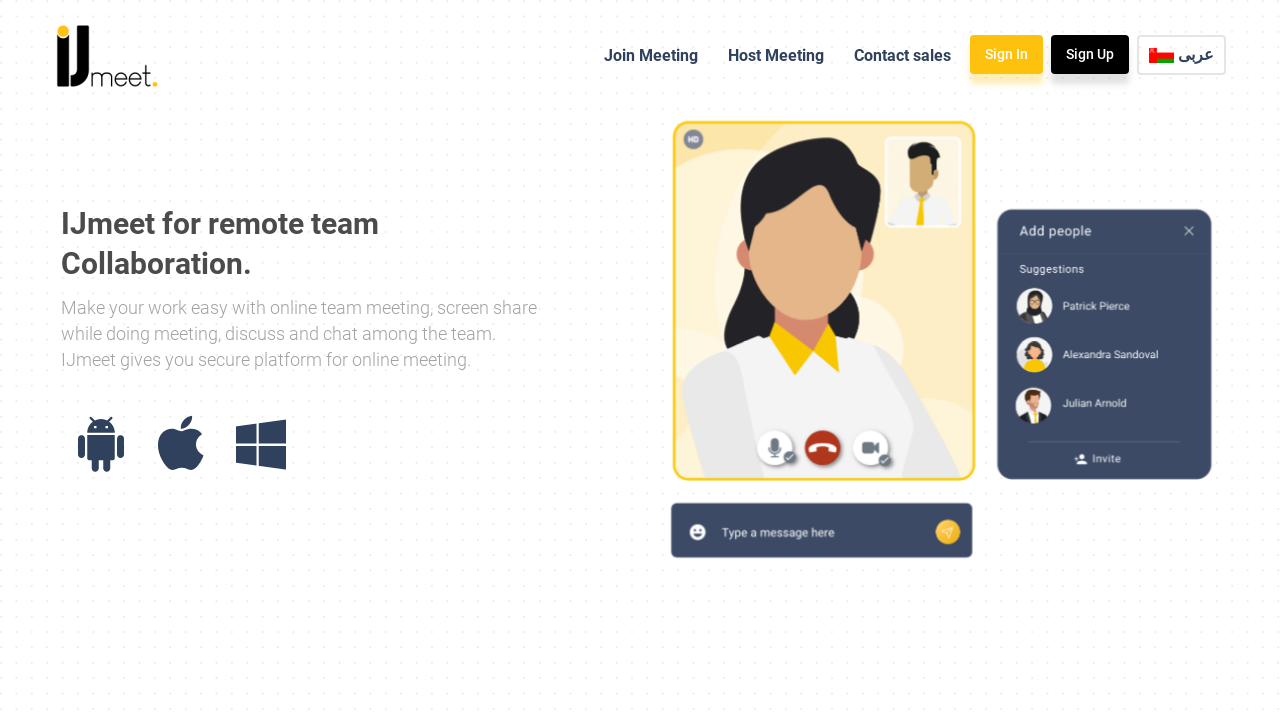

Clicked on the Sign In link at (1006, 54) on a:has-text('Sign In')
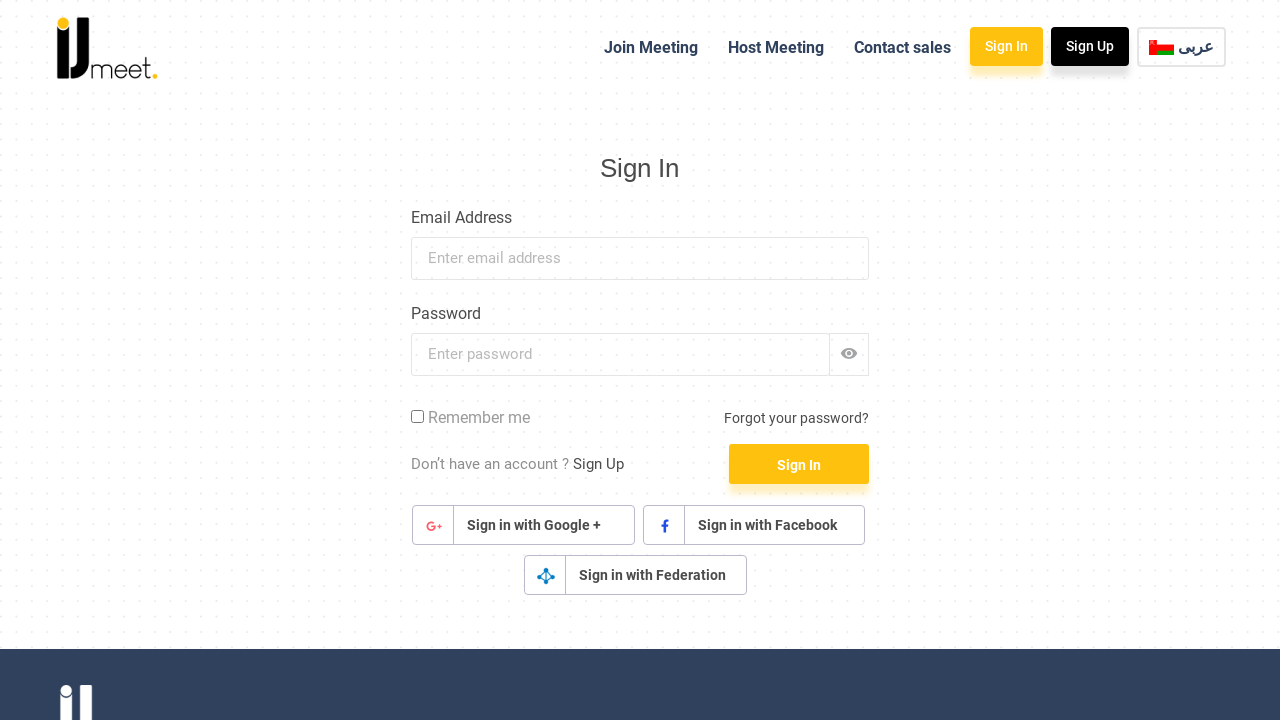

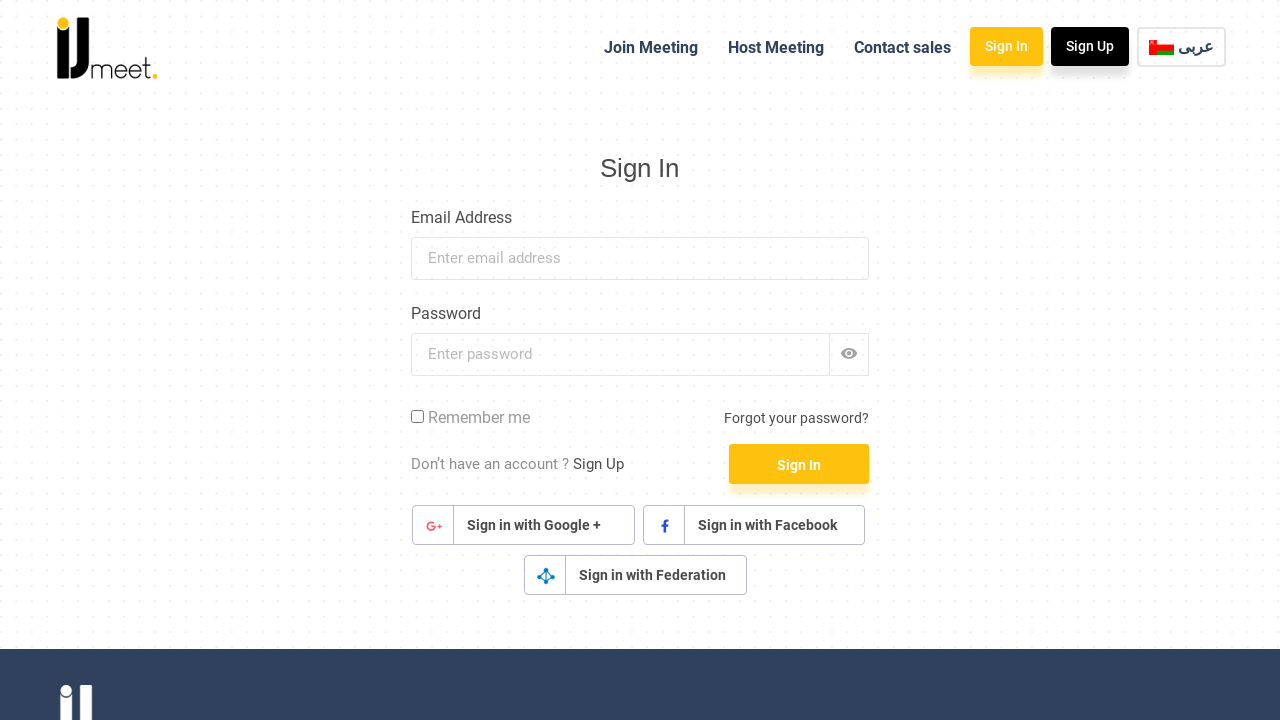